Tests that clicking Clear completed removes completed items from the list

Starting URL: https://demo.playwright.dev/todomvc

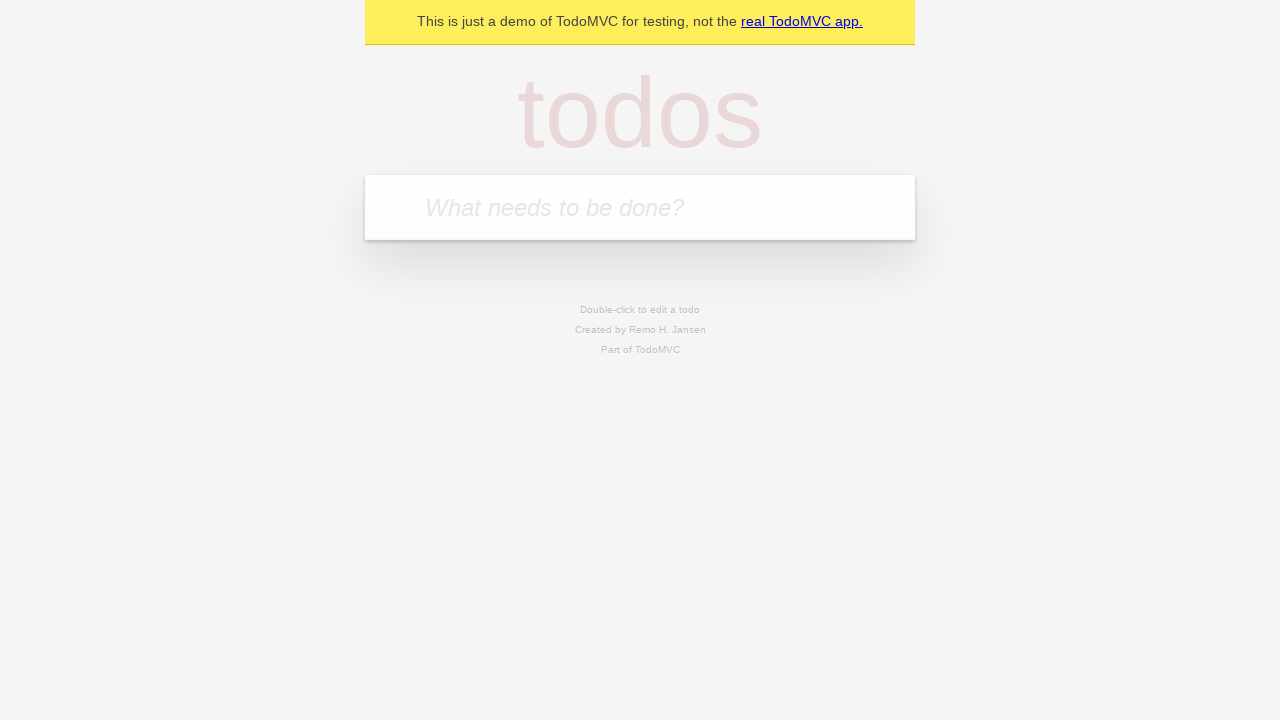

Filled todo input with 'buy some cheese' on internal:attr=[placeholder="What needs to be done?"i]
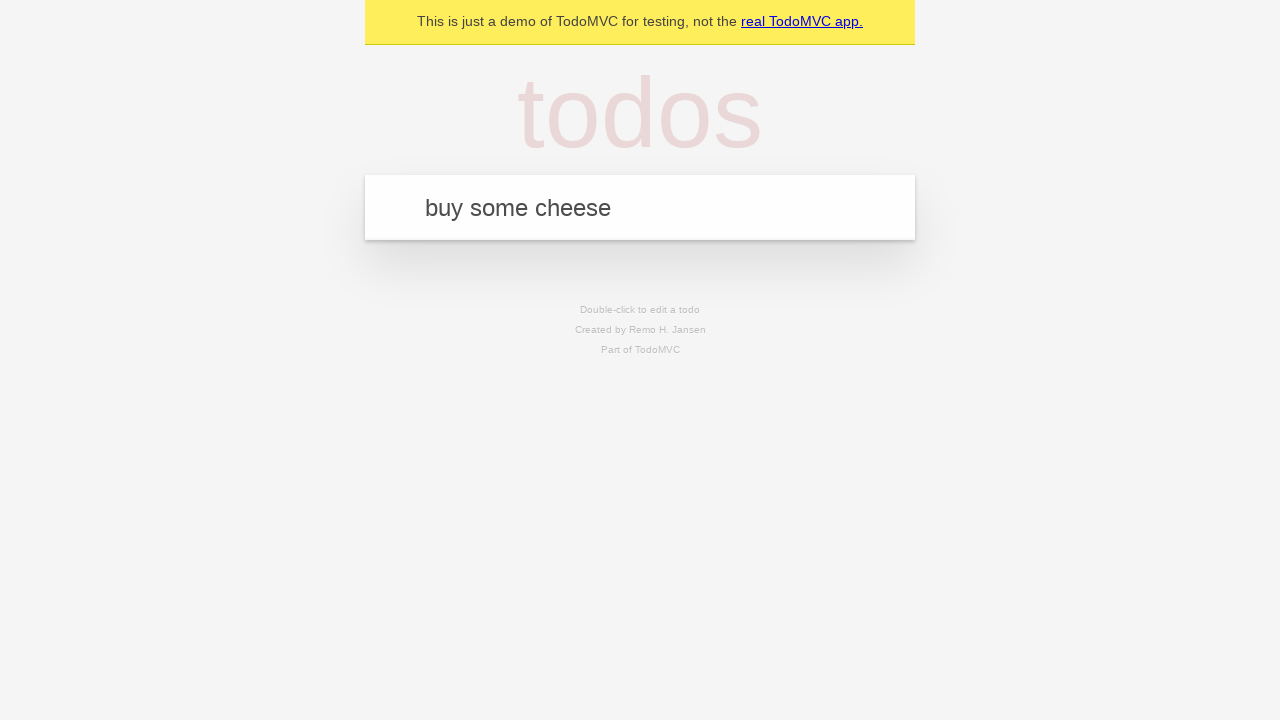

Pressed Enter to add first todo on internal:attr=[placeholder="What needs to be done?"i]
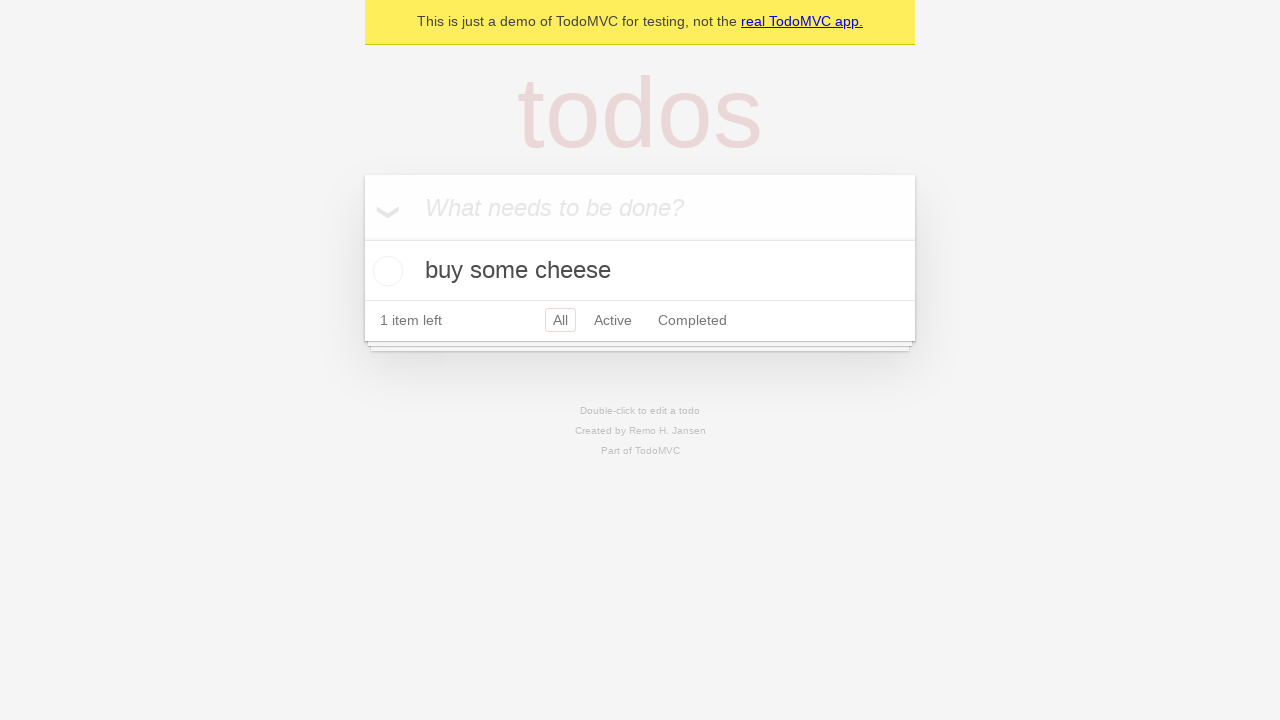

Filled todo input with 'feed the cat' on internal:attr=[placeholder="What needs to be done?"i]
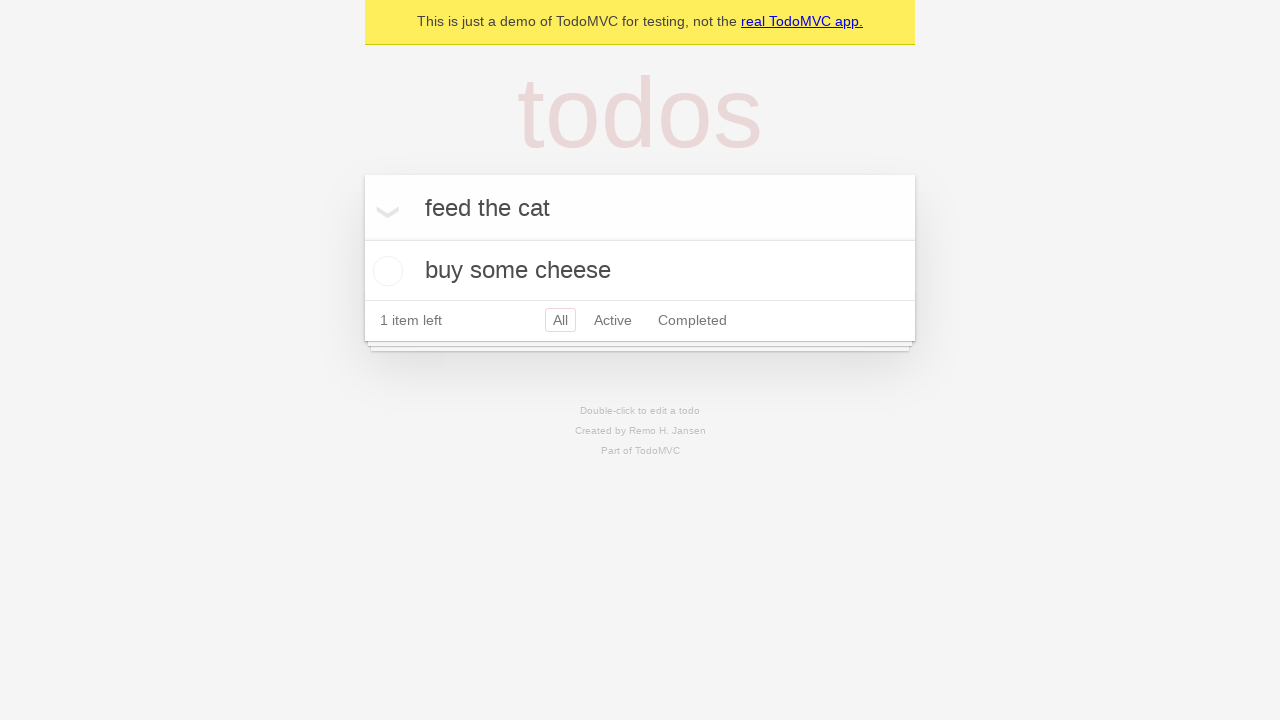

Pressed Enter to add second todo on internal:attr=[placeholder="What needs to be done?"i]
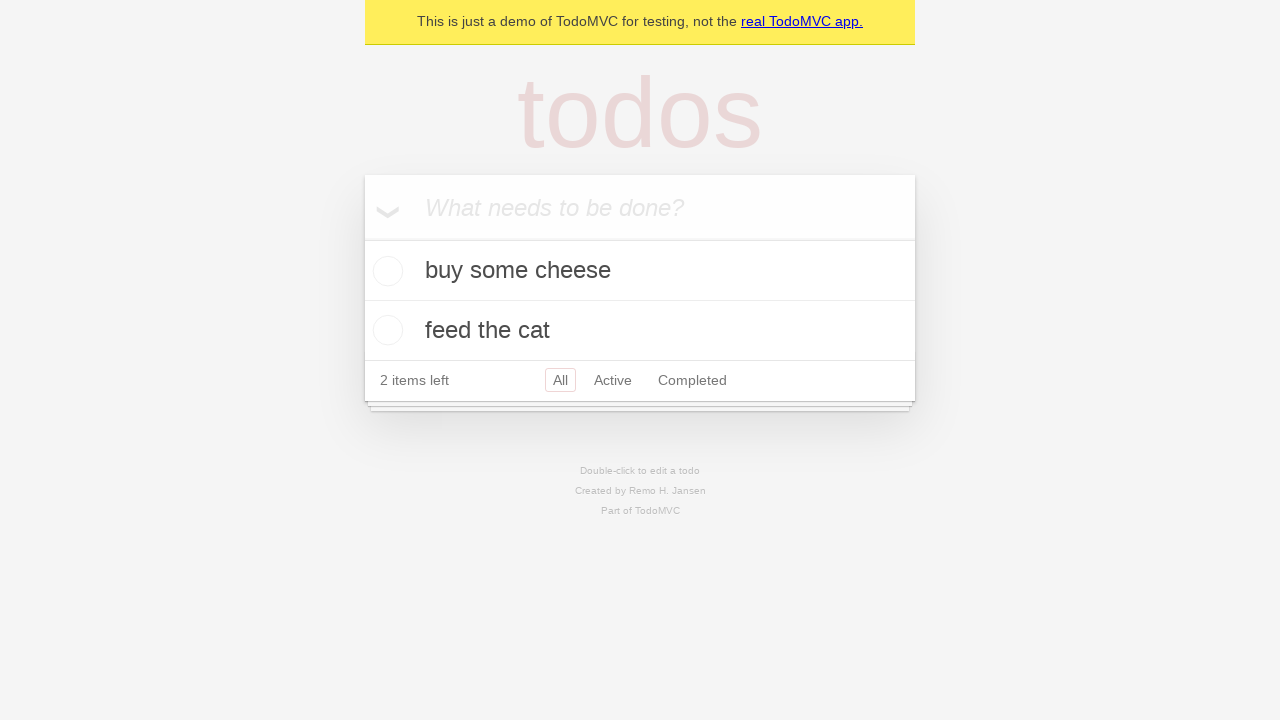

Filled todo input with 'book a doctors appointment' on internal:attr=[placeholder="What needs to be done?"i]
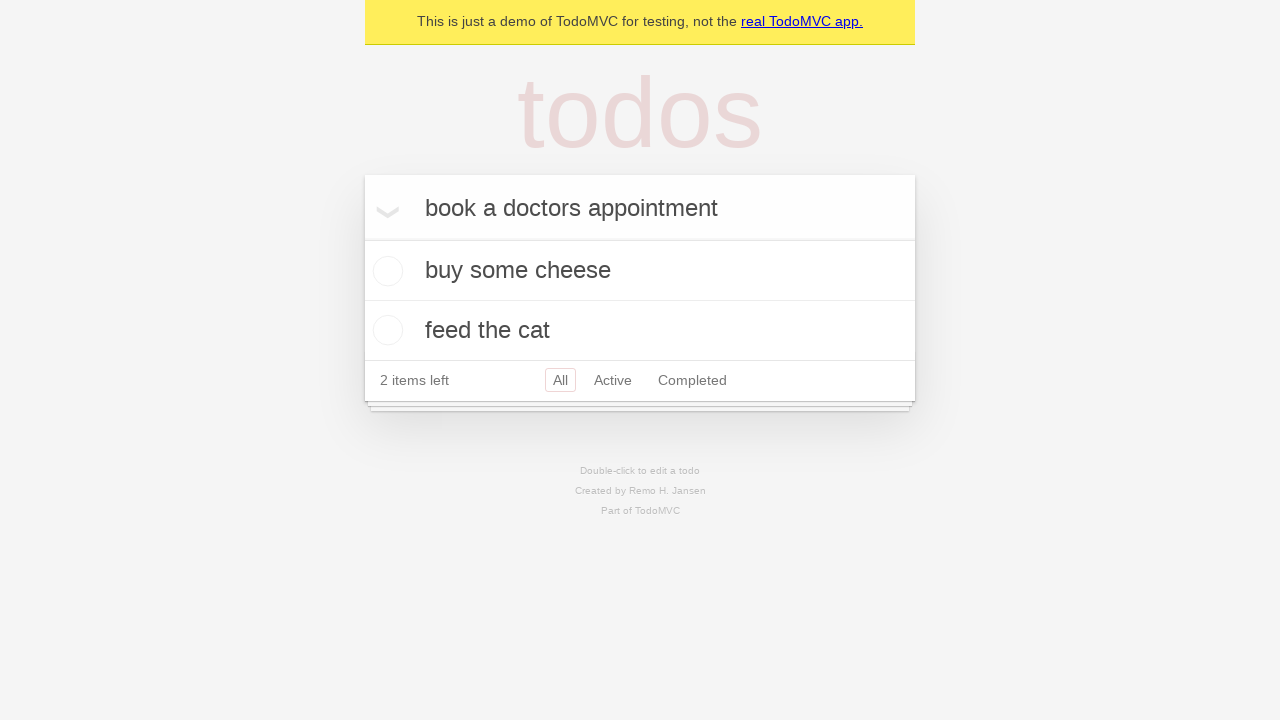

Pressed Enter to add third todo on internal:attr=[placeholder="What needs to be done?"i]
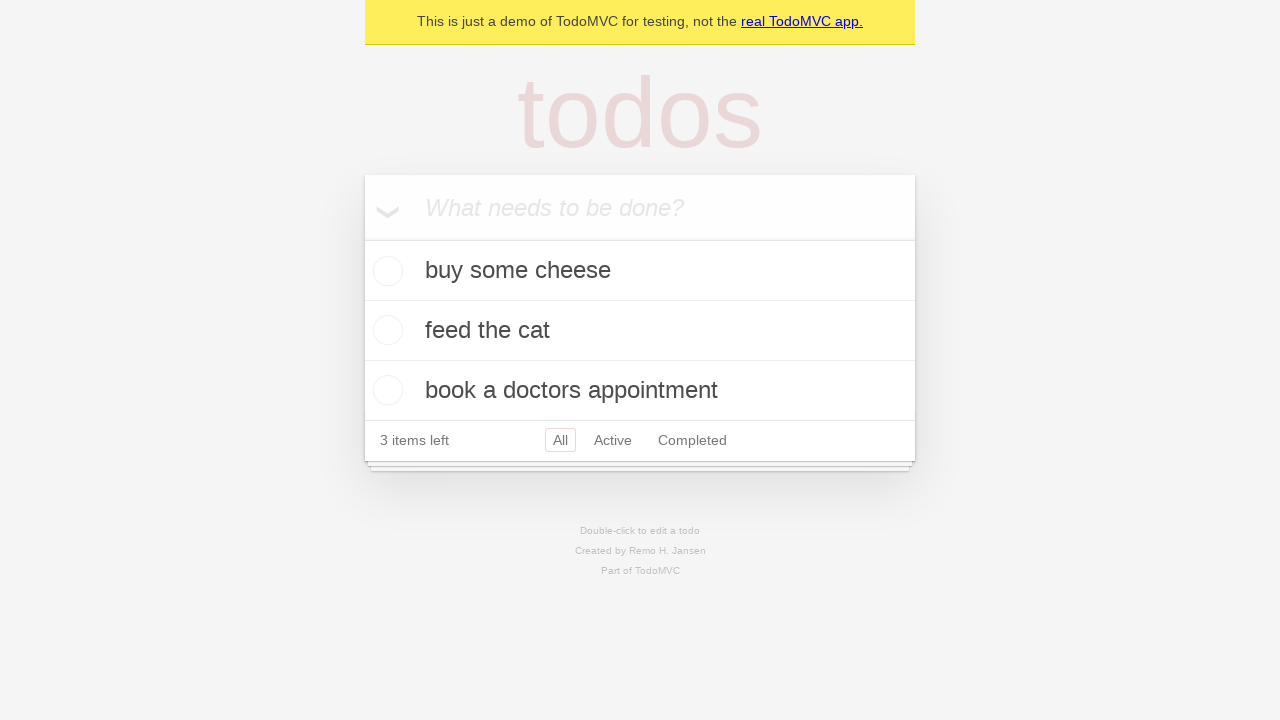

Marked second todo as completed by checking its checkbox at (385, 330) on internal:testid=[data-testid="todo-item"s] >> nth=1 >> internal:role=checkbox
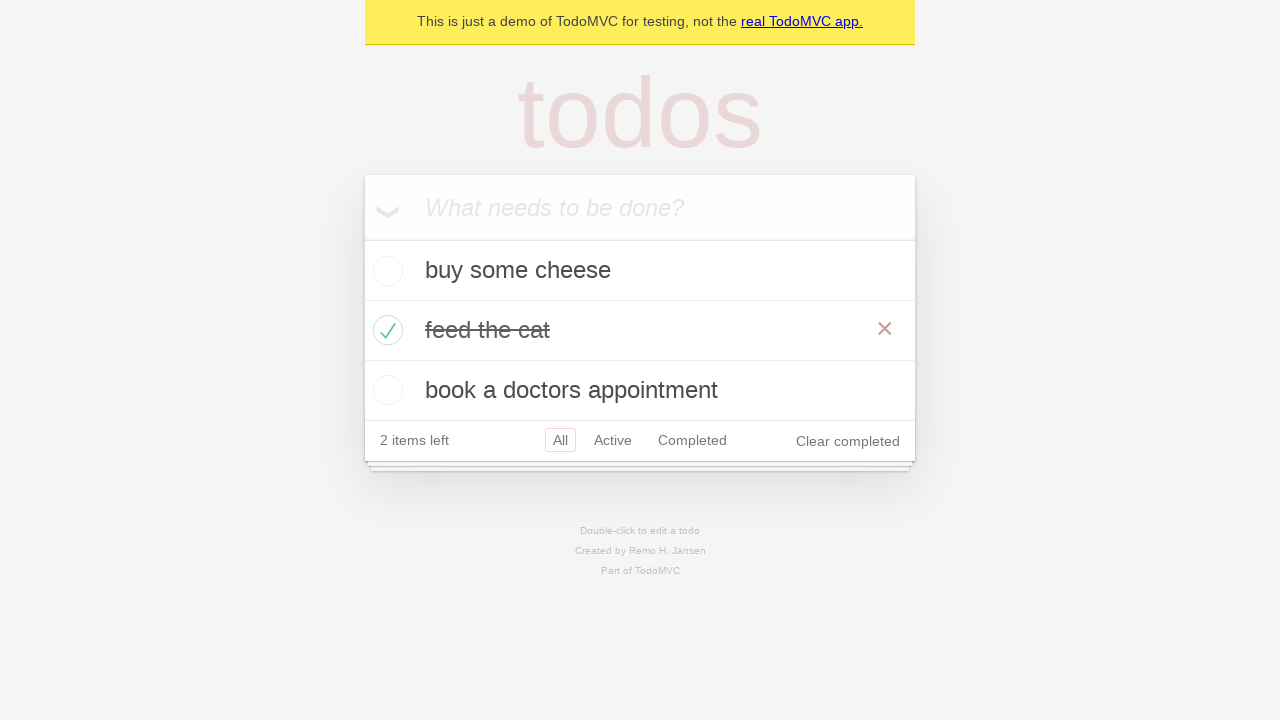

Clicked 'Clear completed' button to remove completed items at (848, 441) on internal:role=button[name="Clear completed"i]
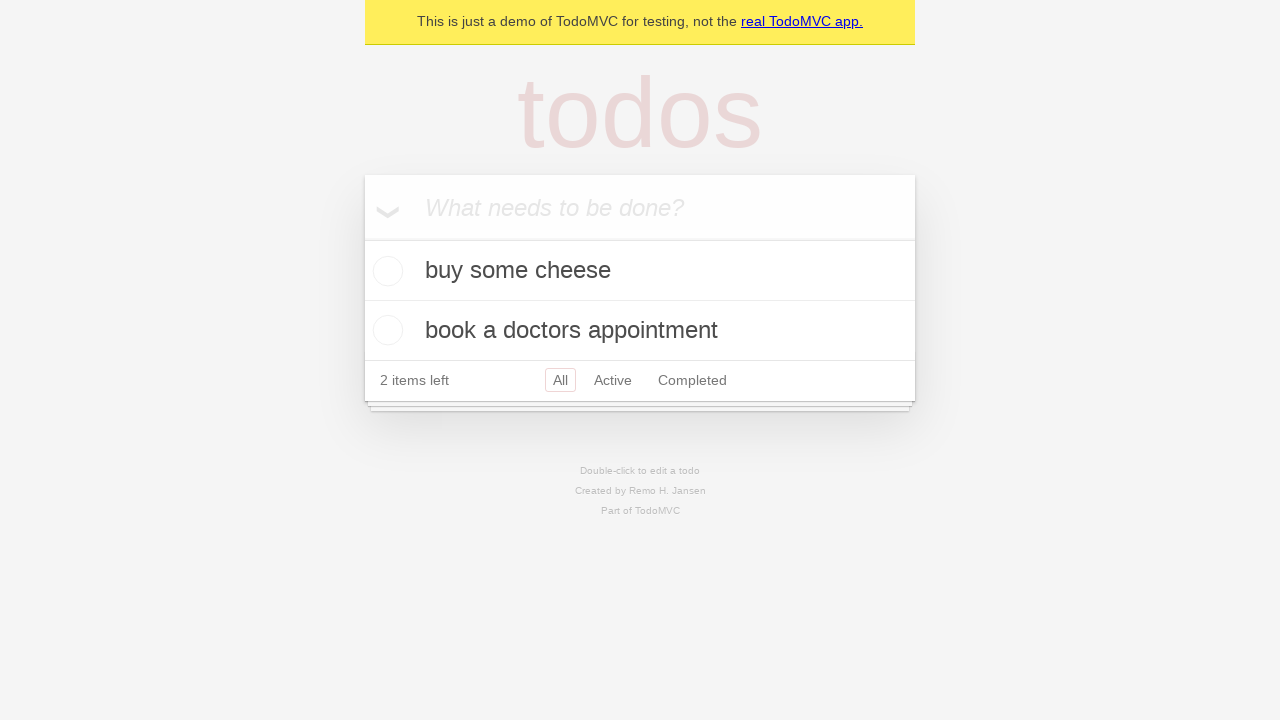

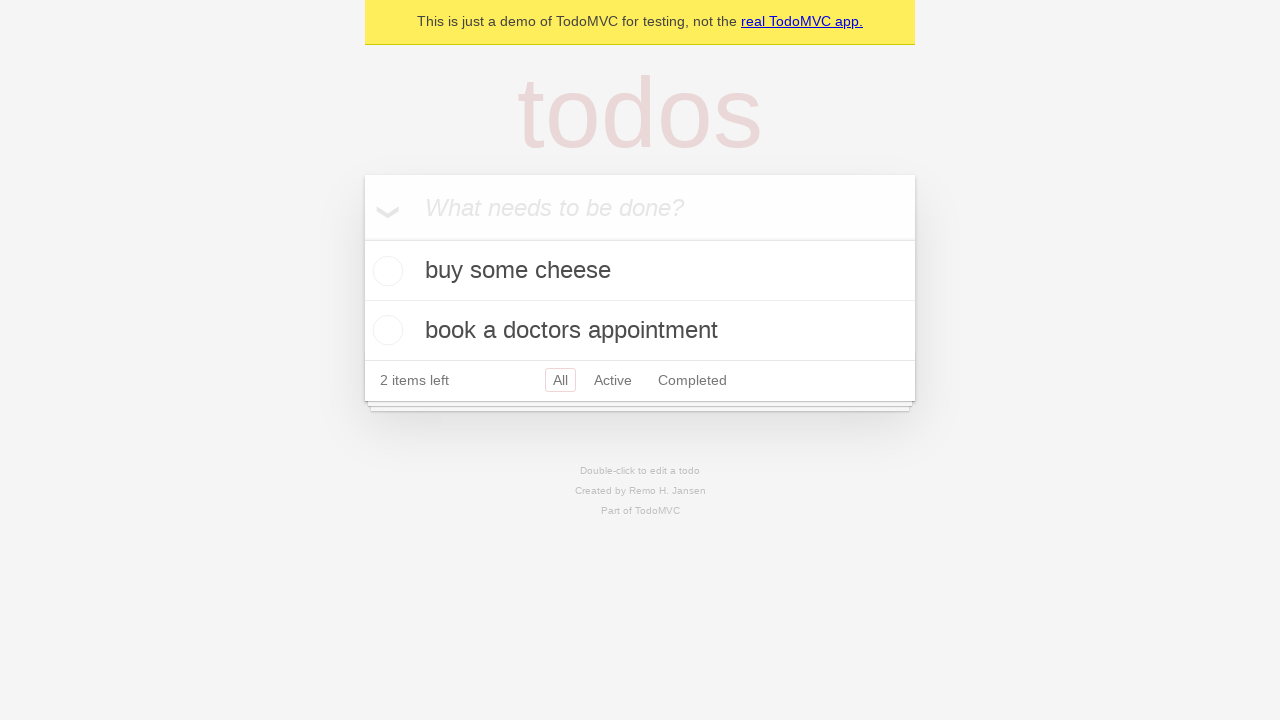